Opens the contact form modal and then closes it by clicking the Close button

Starting URL: https://www.demoblaze.com/index.html

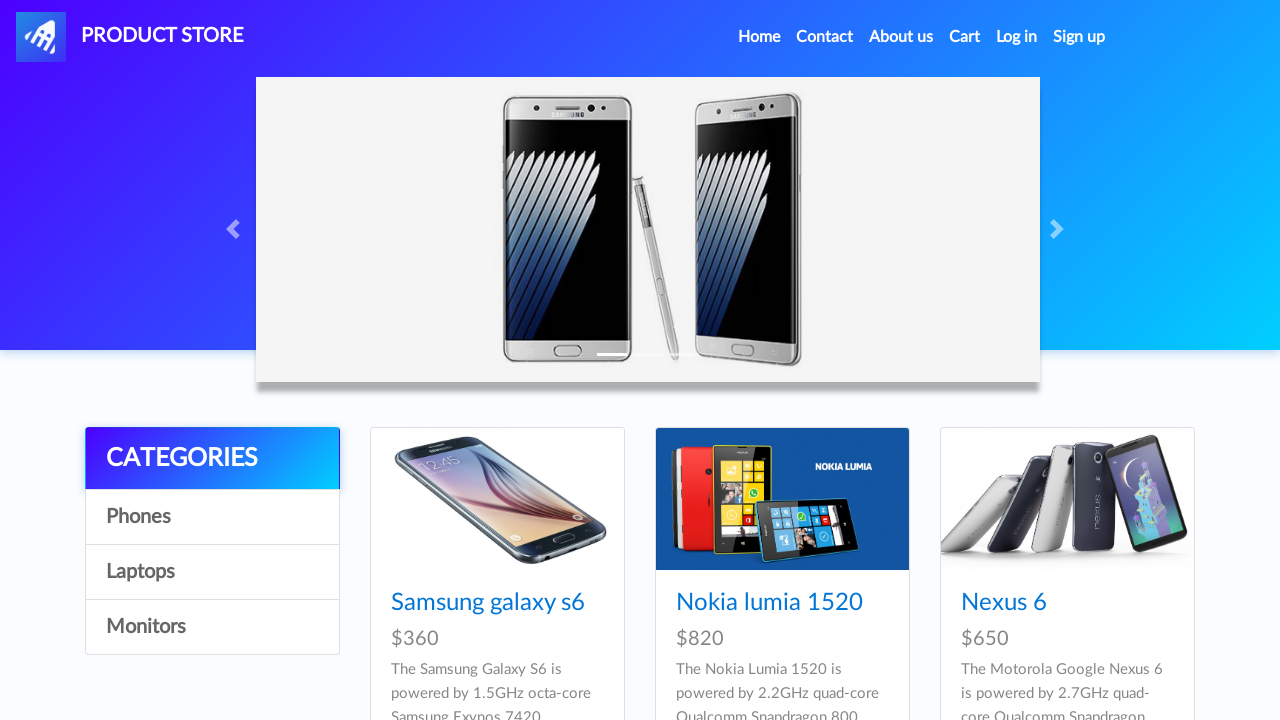

Clicked Contact link to open the modal at (825, 37) on internal:role=link[name="Contact"i]
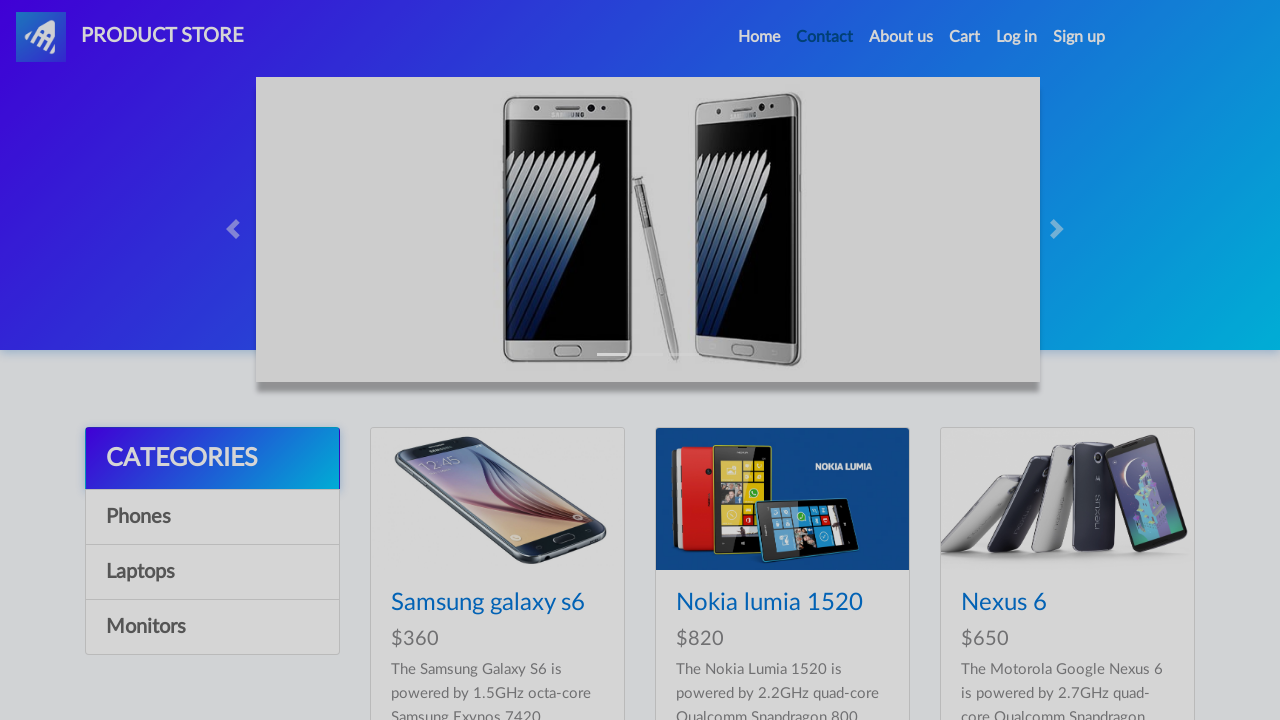

New message modal appeared with Send message text visible
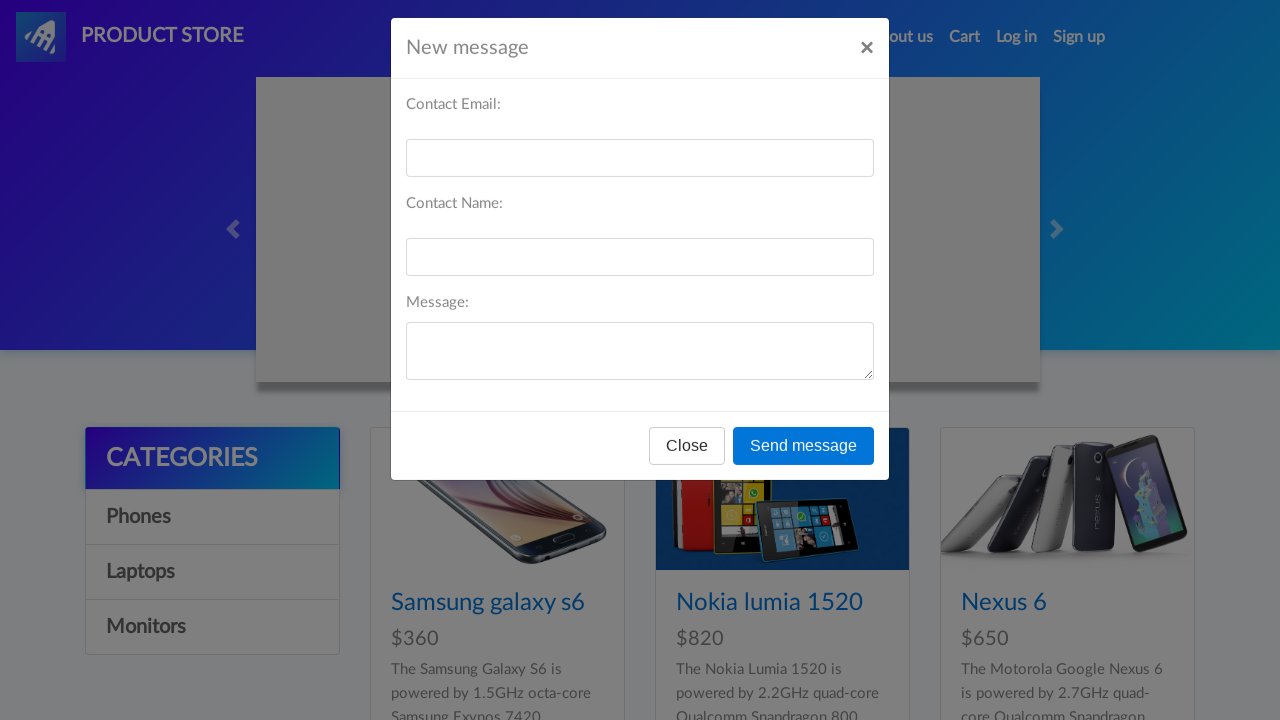

Clicked Close button to close the New message modal at (687, 459) on internal:label="New message"i >> internal:text="Close"i
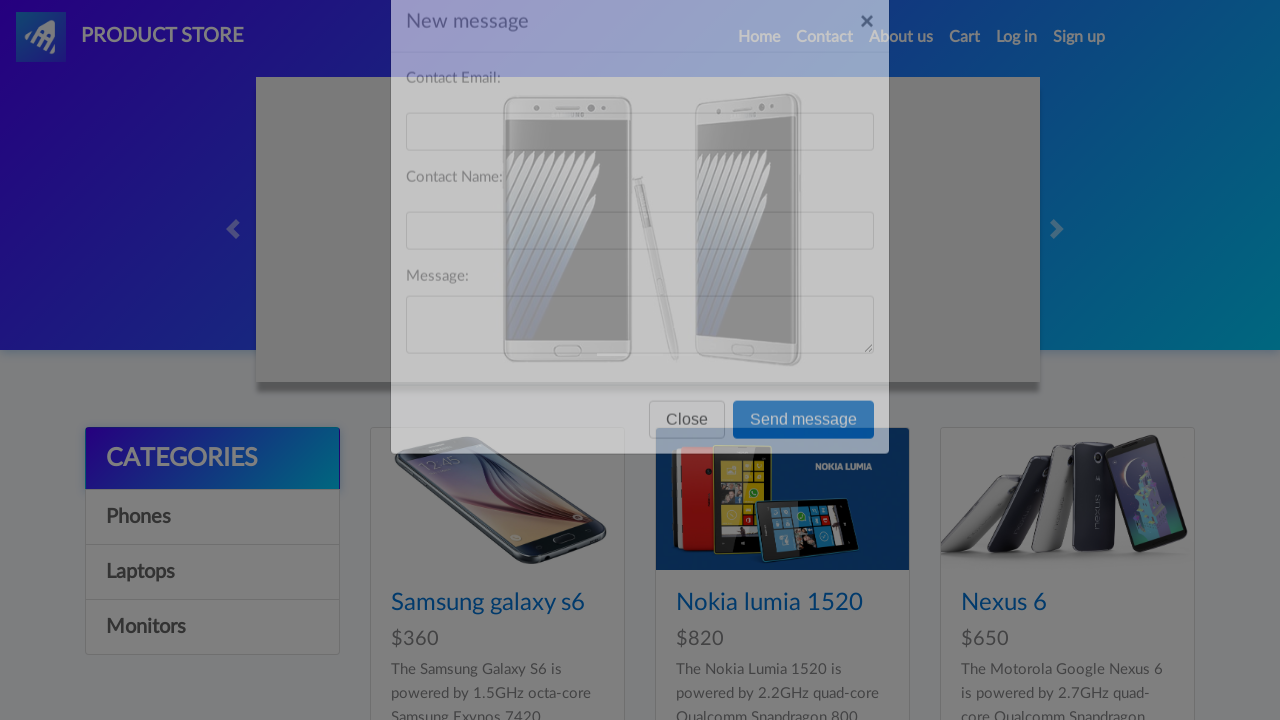

Waited for modal to close
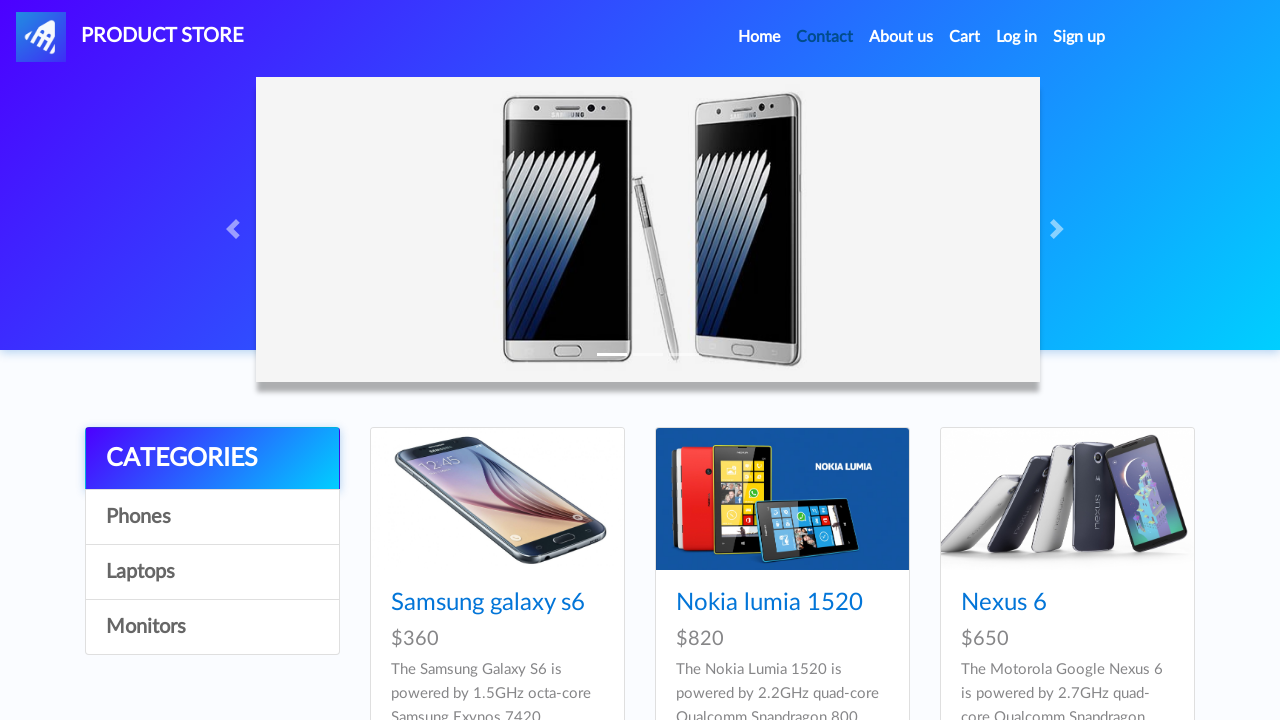

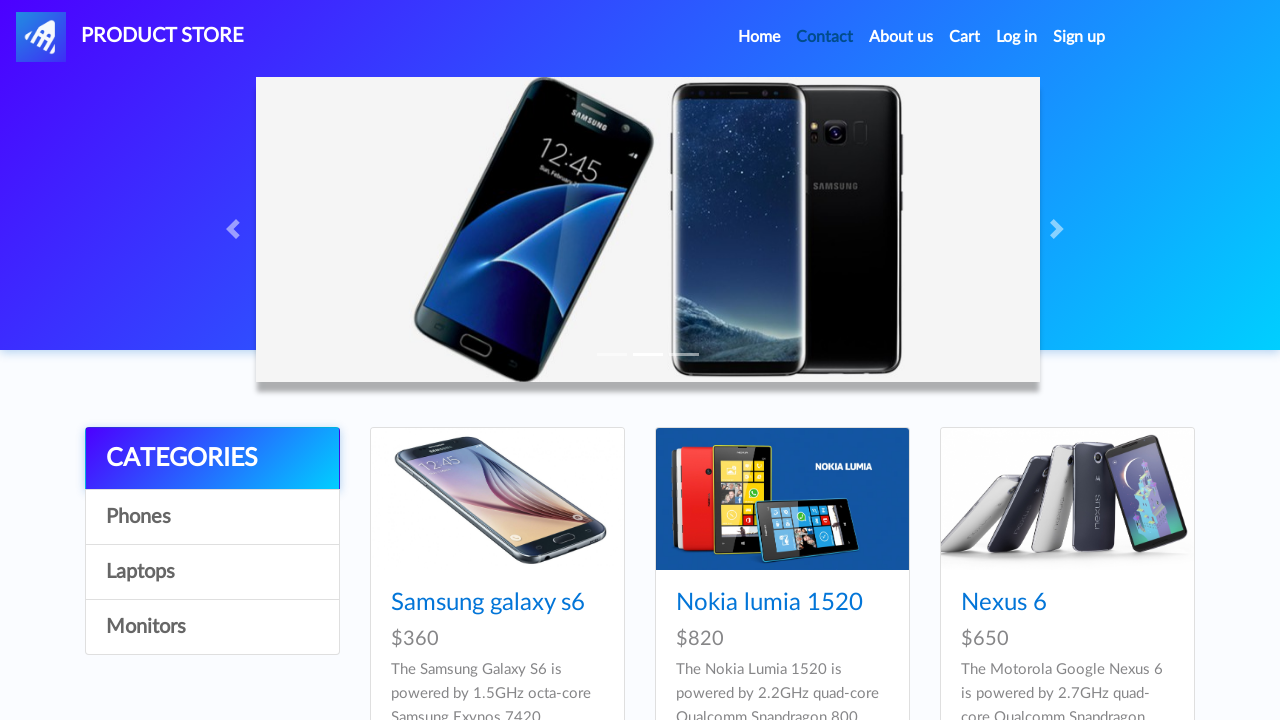